Navigates to the nopCommerce demo site homepage. The original script takes a screenshot, but the core automation is simply loading the page.

Starting URL: https://demo.nopcommerce.com/

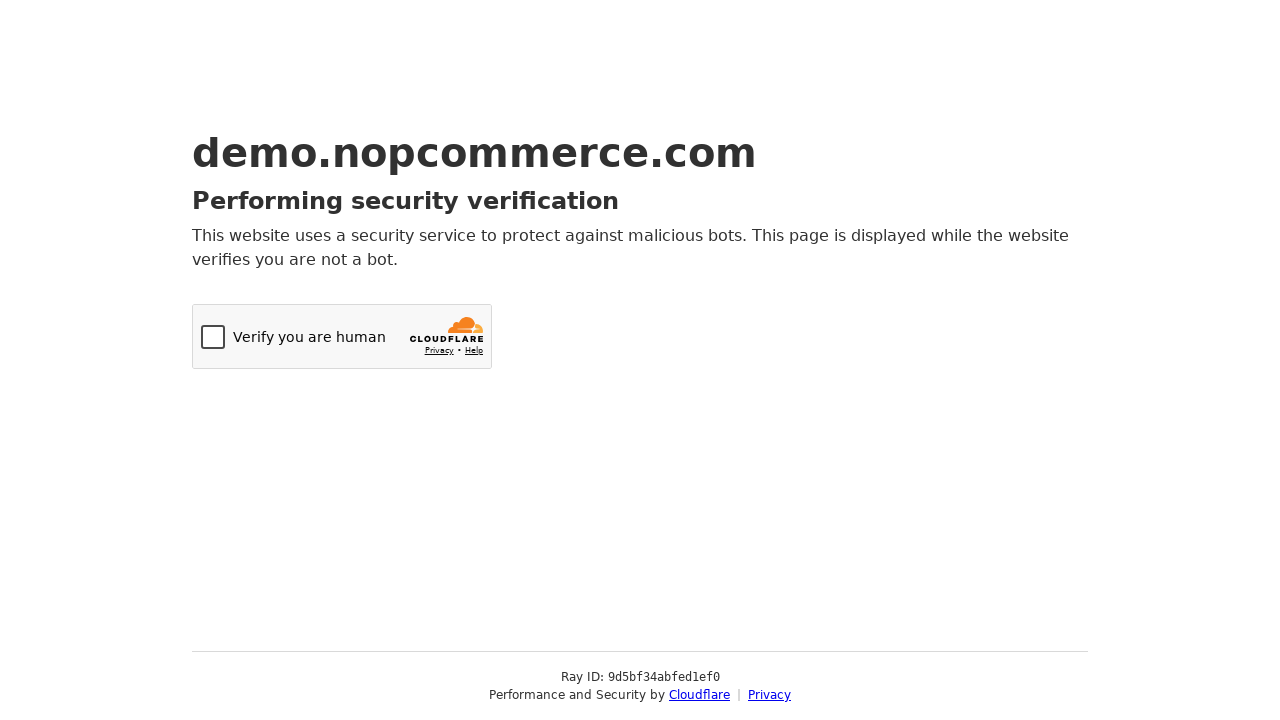

Navigated to nopCommerce demo site homepage
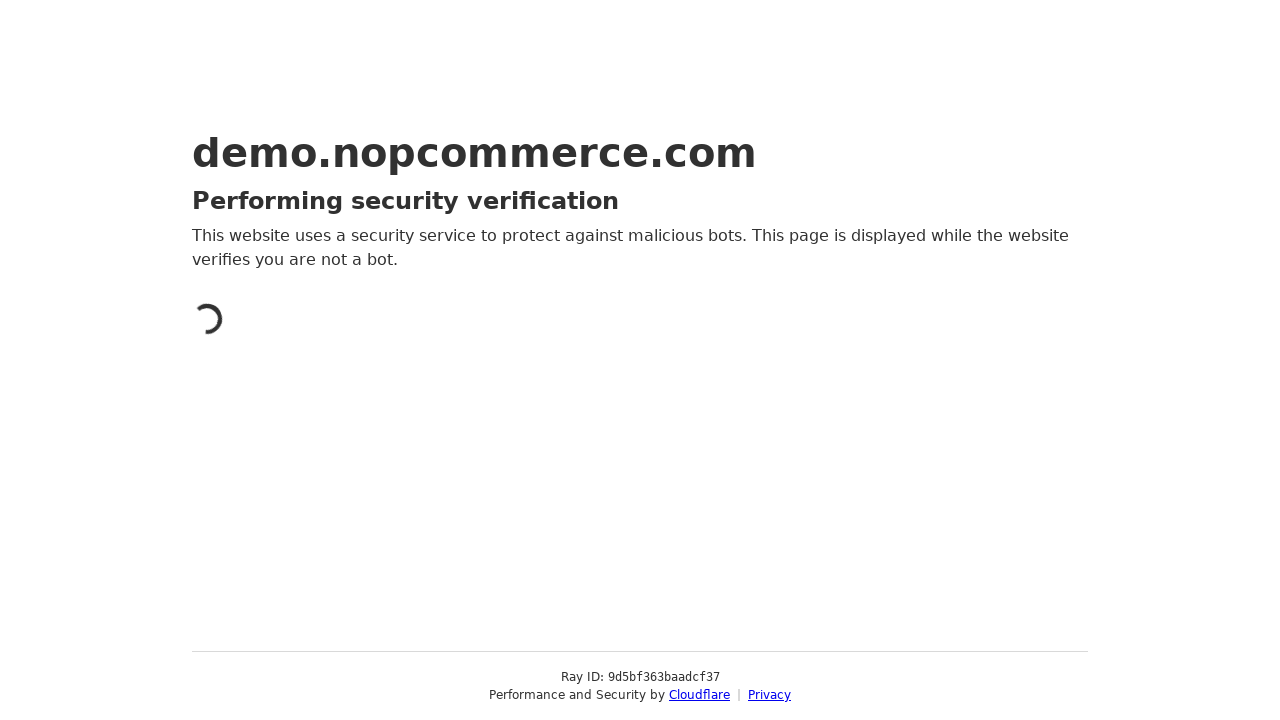

Page fully loaded, network idle state reached
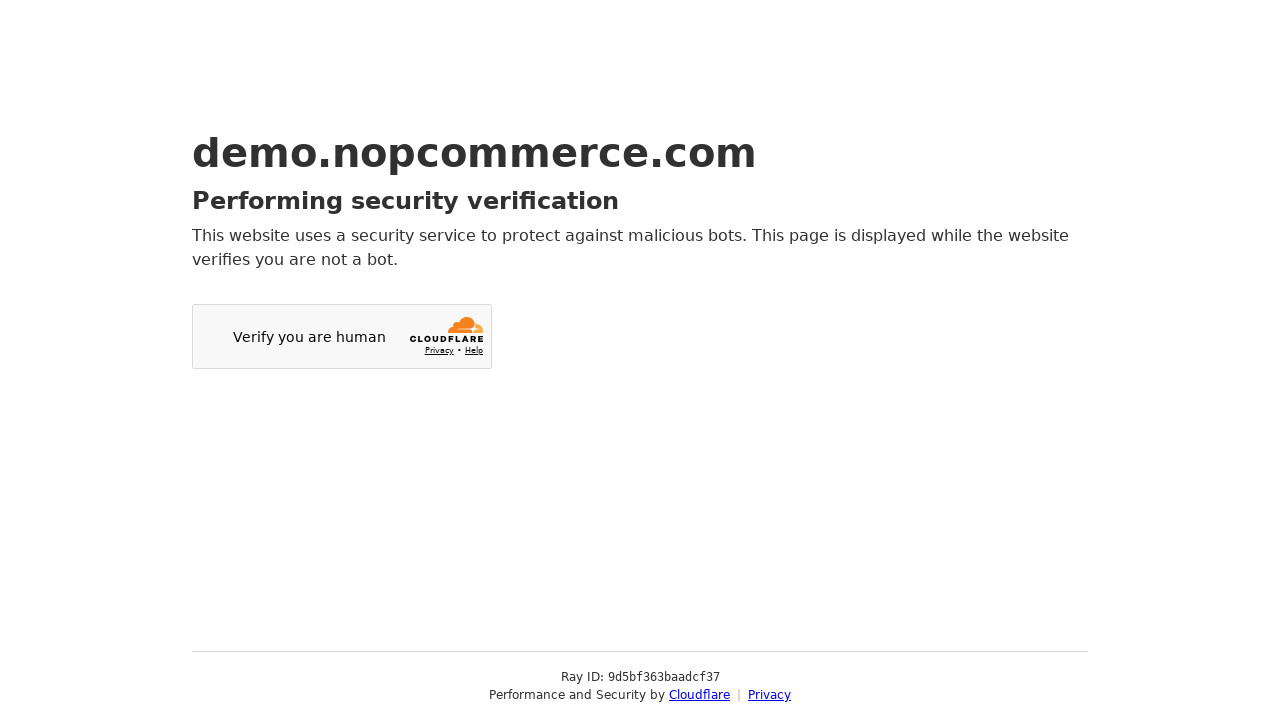

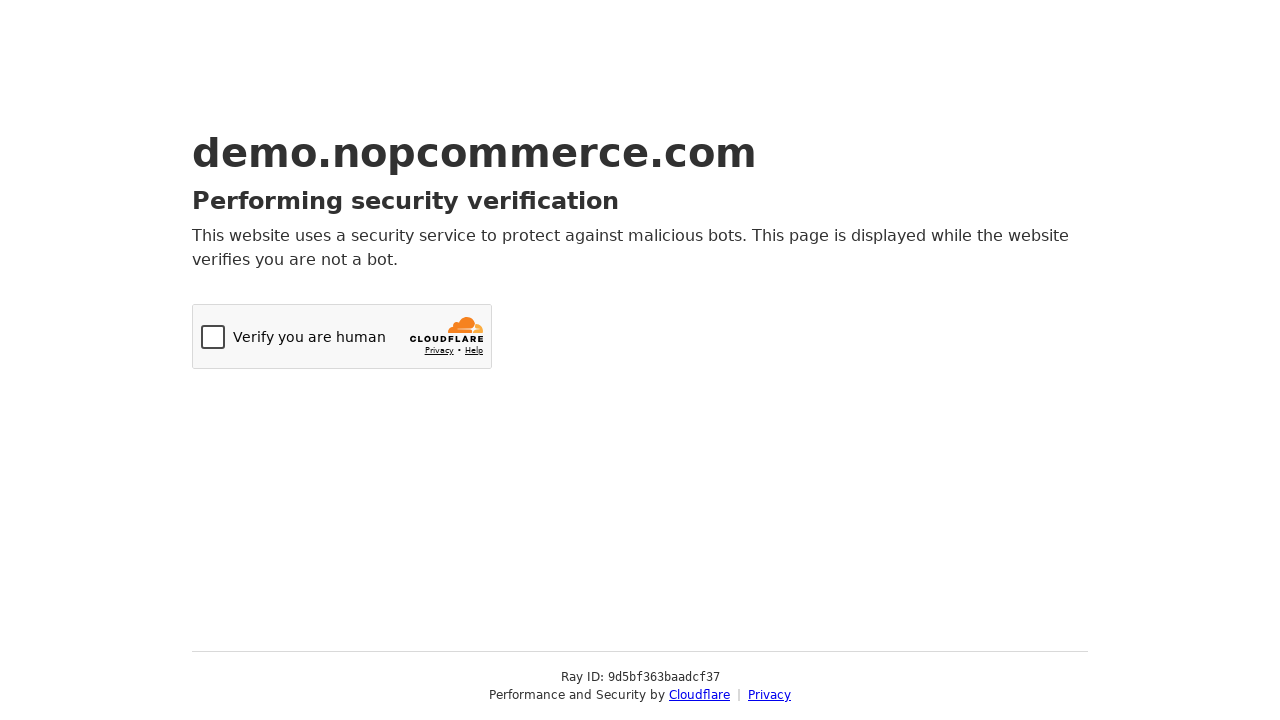